Navigates to BookMyShow's Pune homepage and maximizes the browser window to verify the page loads correctly

Starting URL: https://in.bookmyshow.com/explore/home/pune

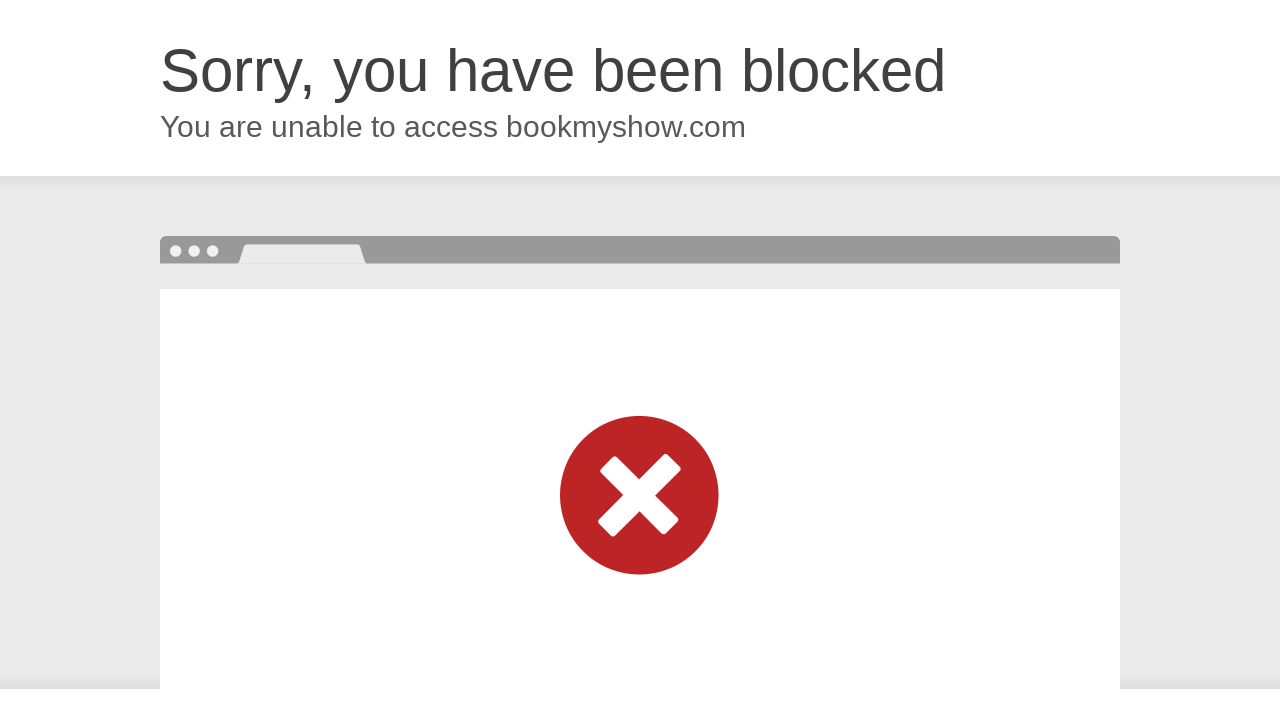

Waited for page DOM content to load
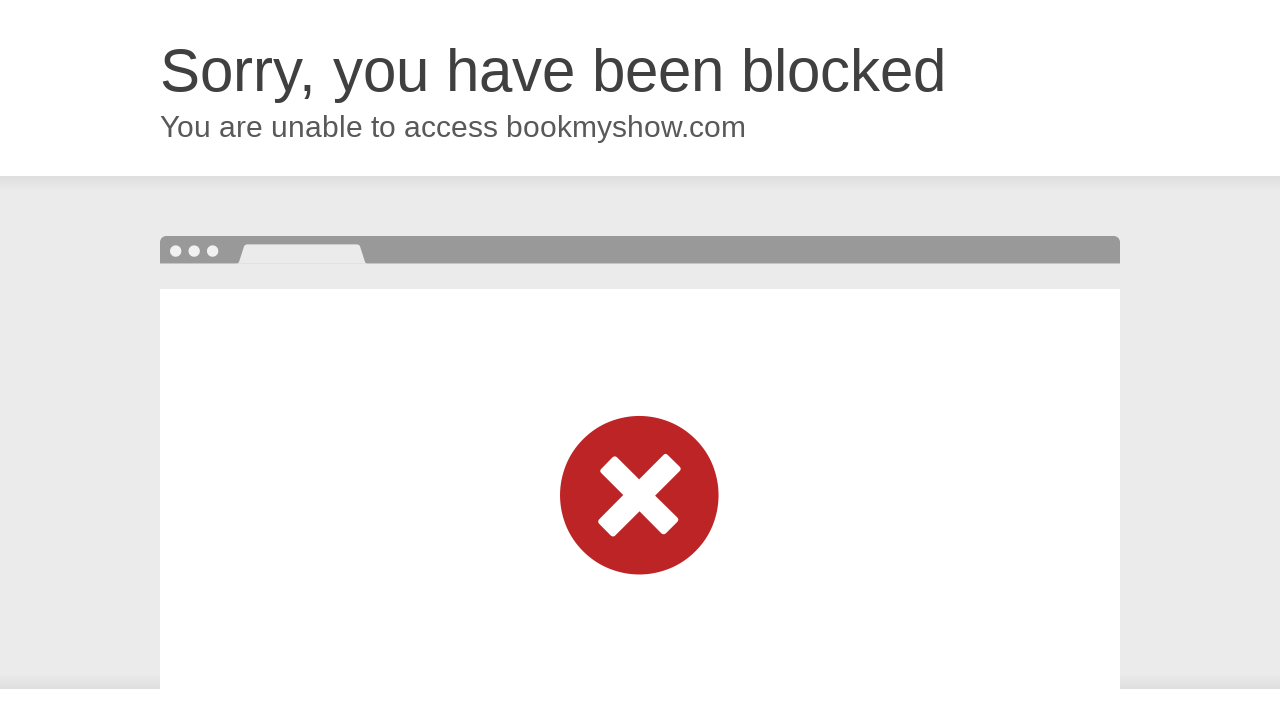

Navigated to BookMyShow Pune homepage
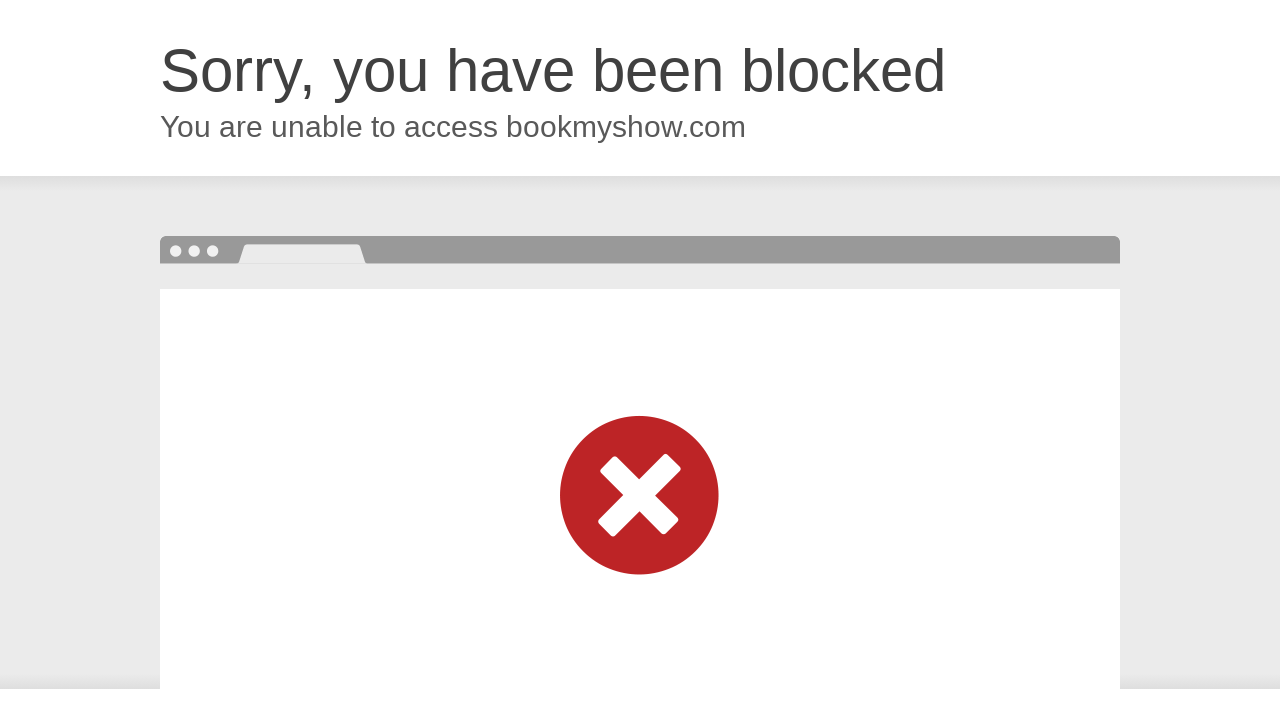

Maximized browser window to 1920x1080
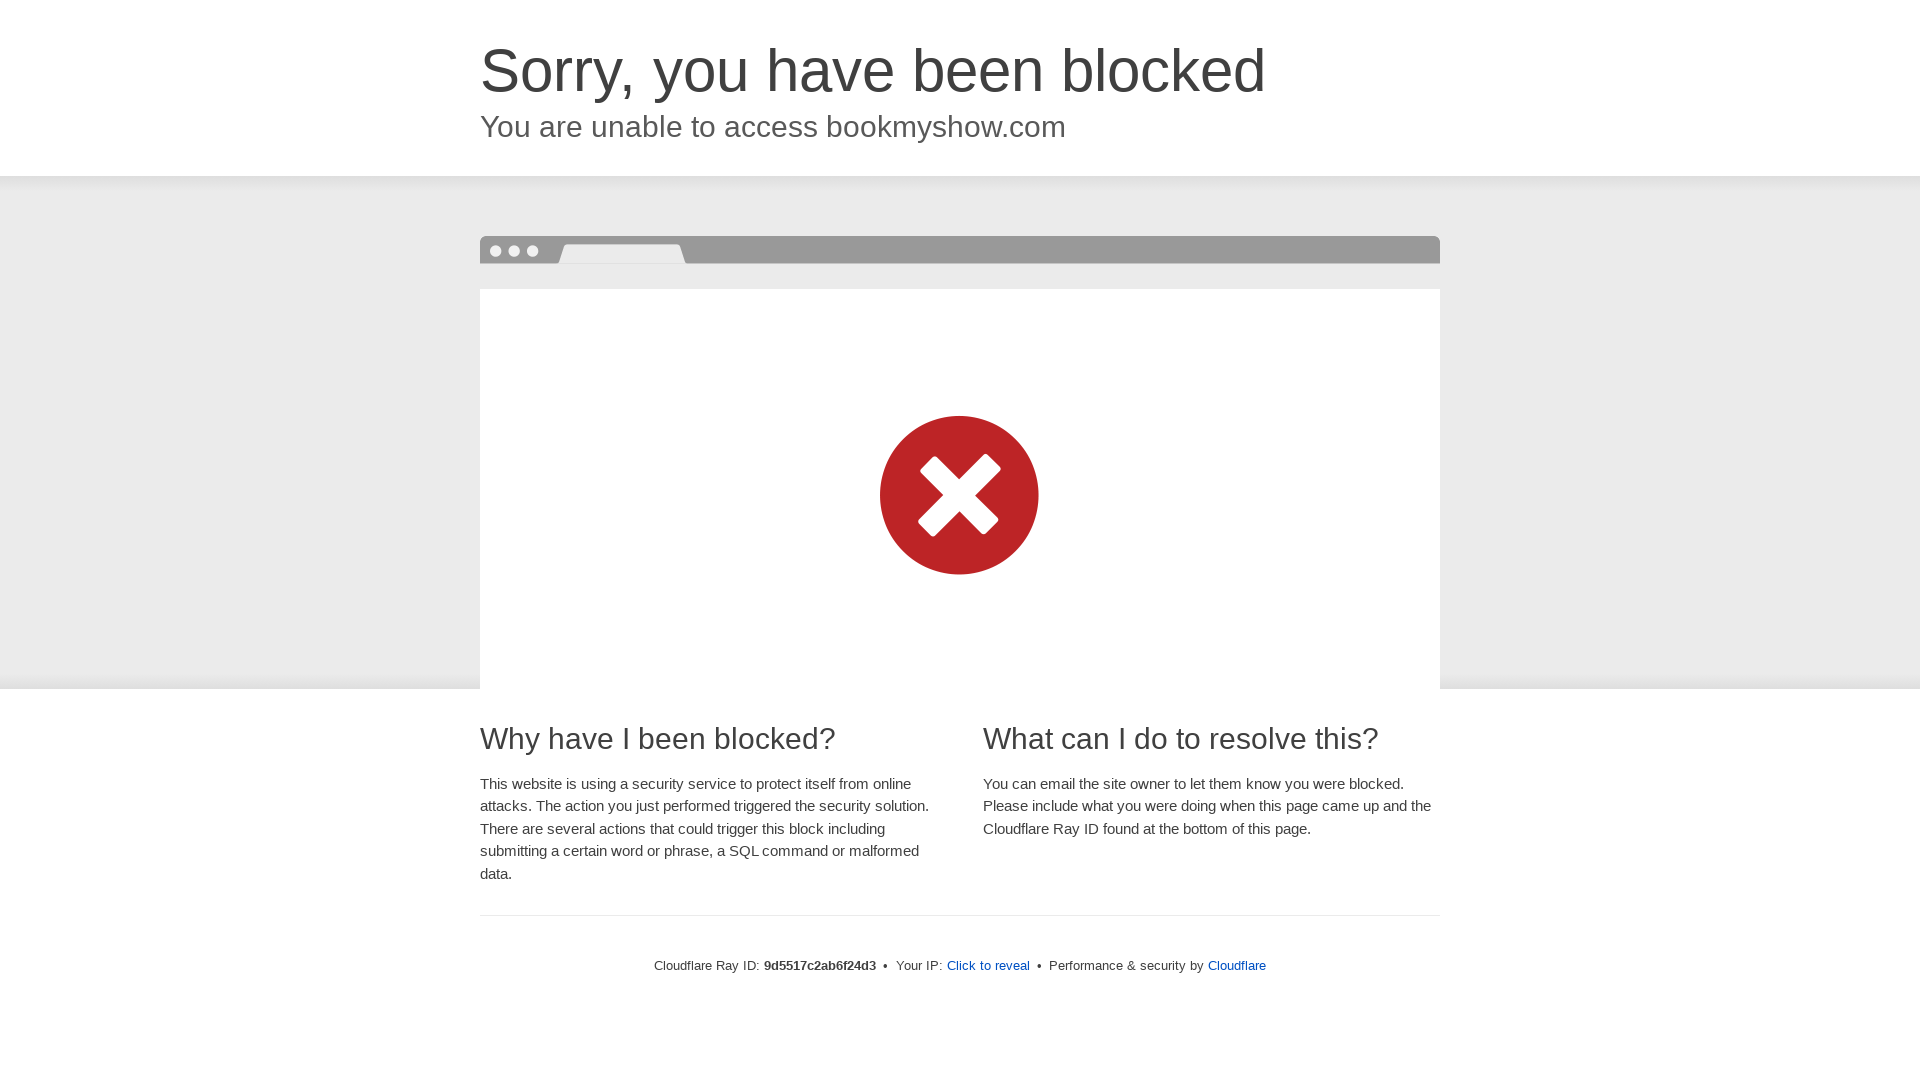

Waited for network idle to confirm page fully loaded
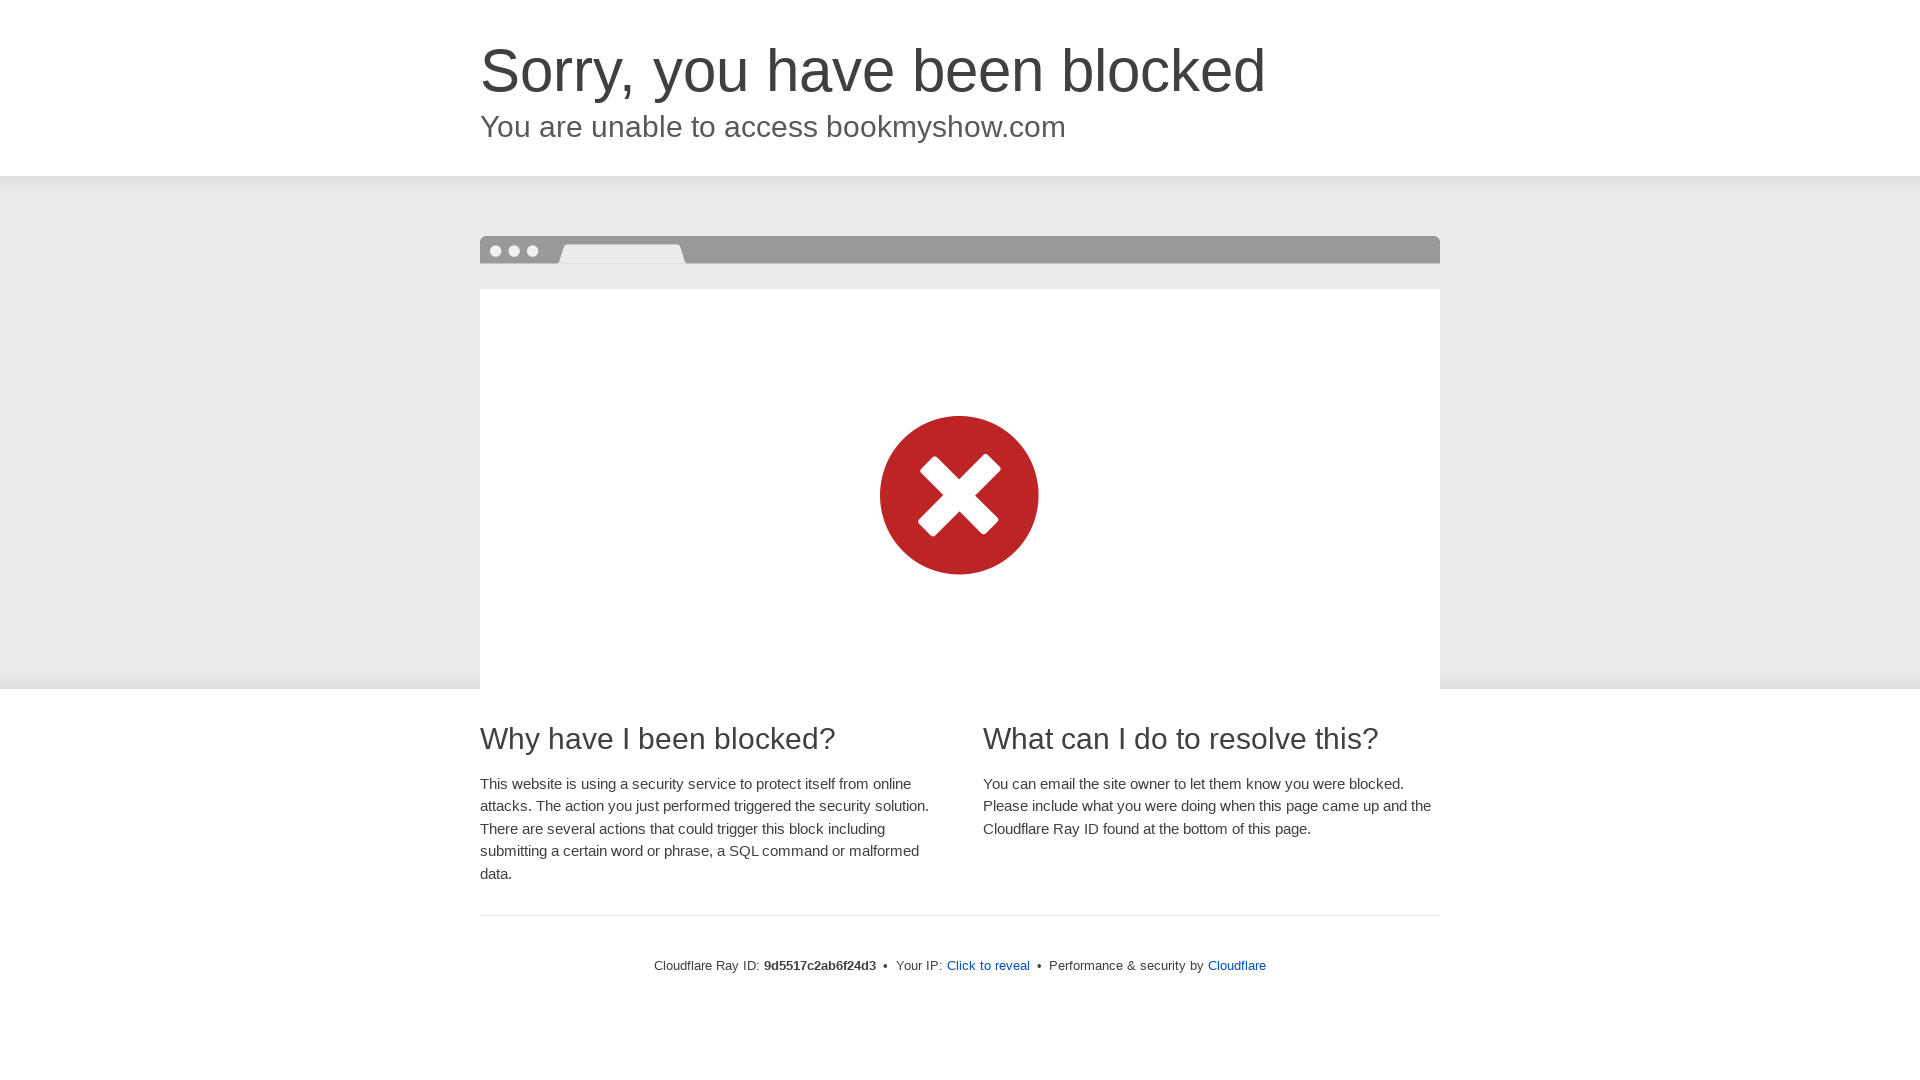

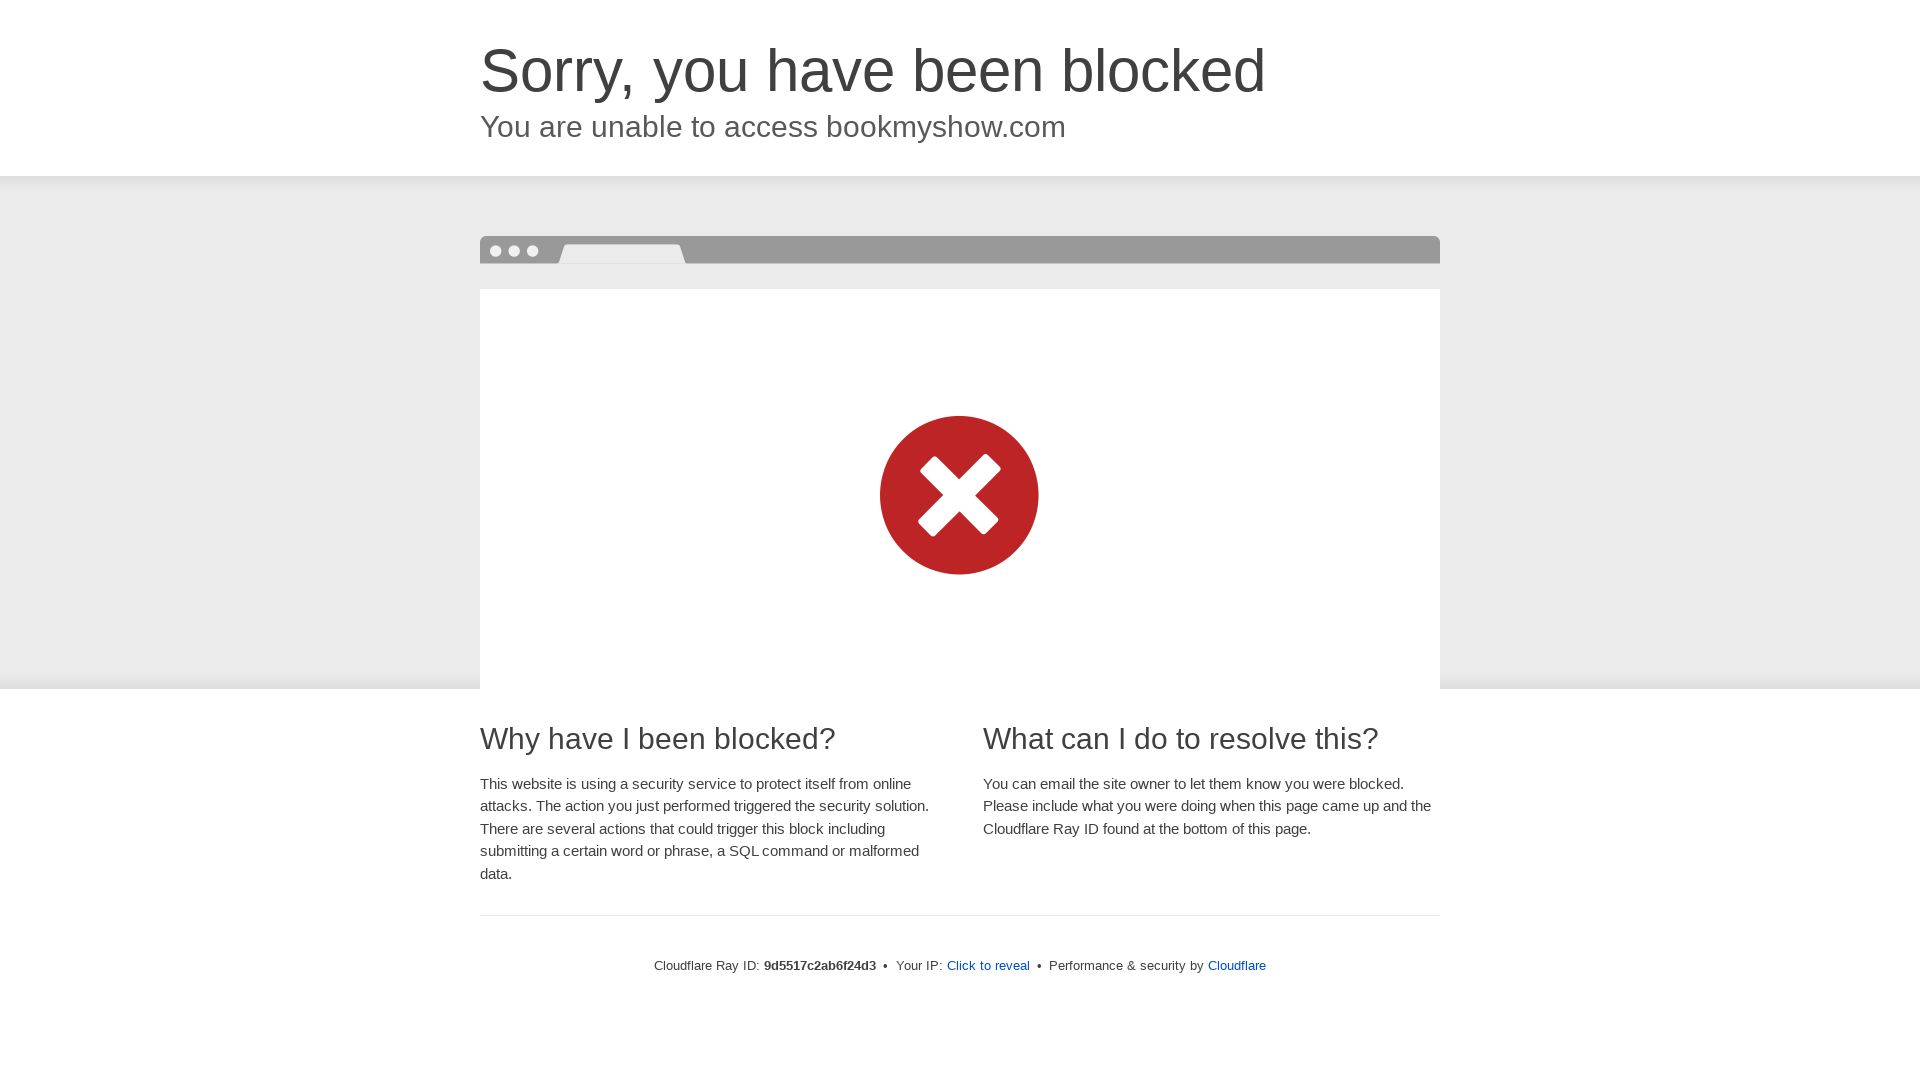